Tests a todo app by checking off two items, archiving completed todos, and adding a new task, verifying the list counts at each step.

Starting URL: http://crossbrowsertesting.github.io/todo-app.html

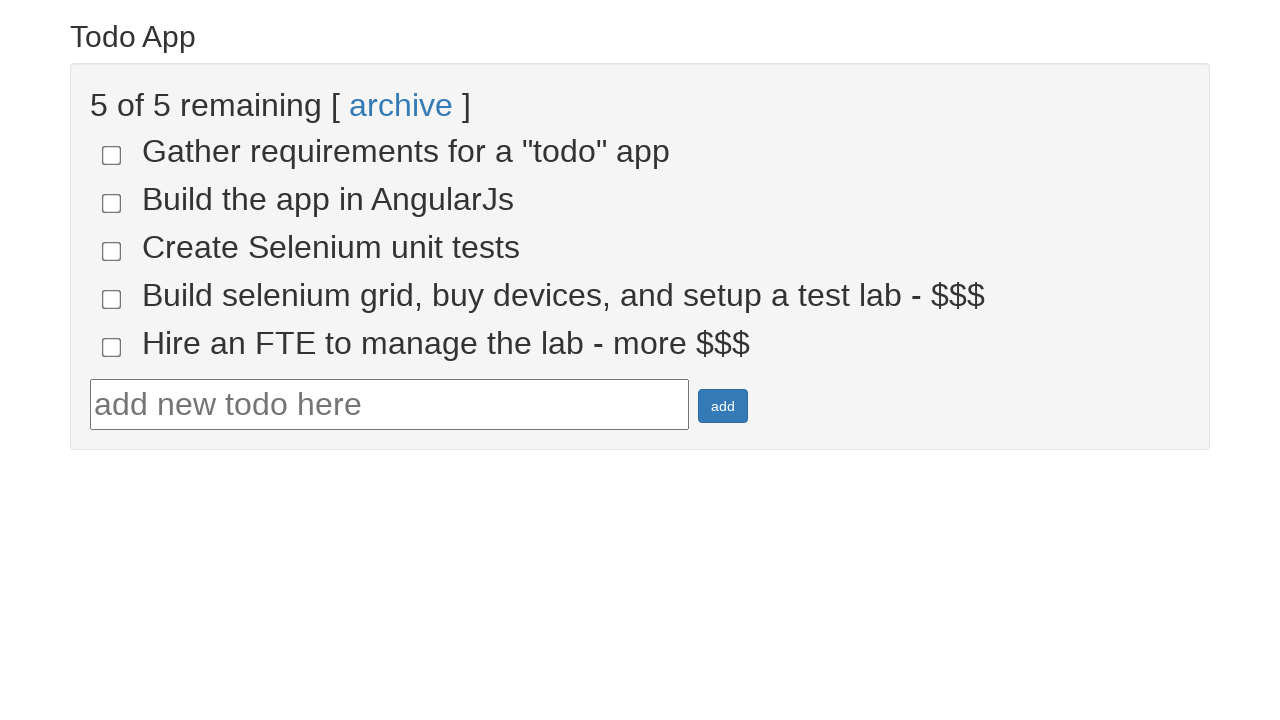

Waited for initial todo list with 5 items to load
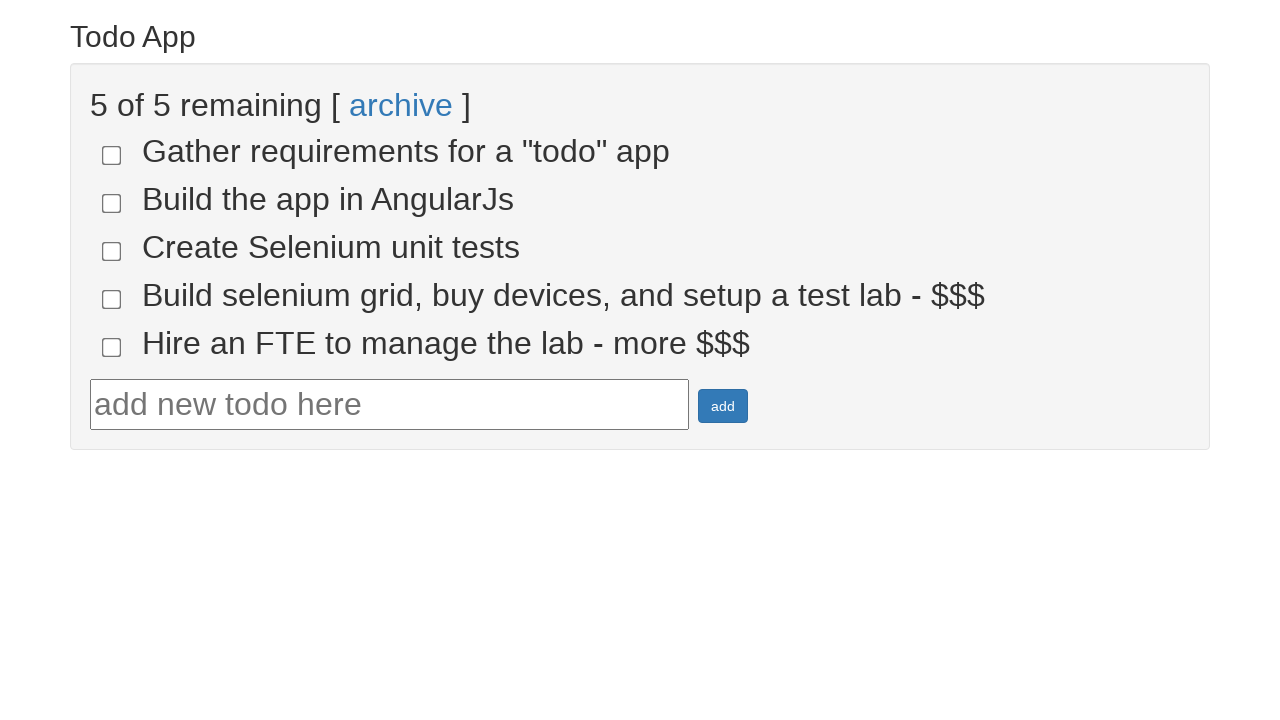

Checked off todo-4 at (112, 299) on input[name='todo-4']
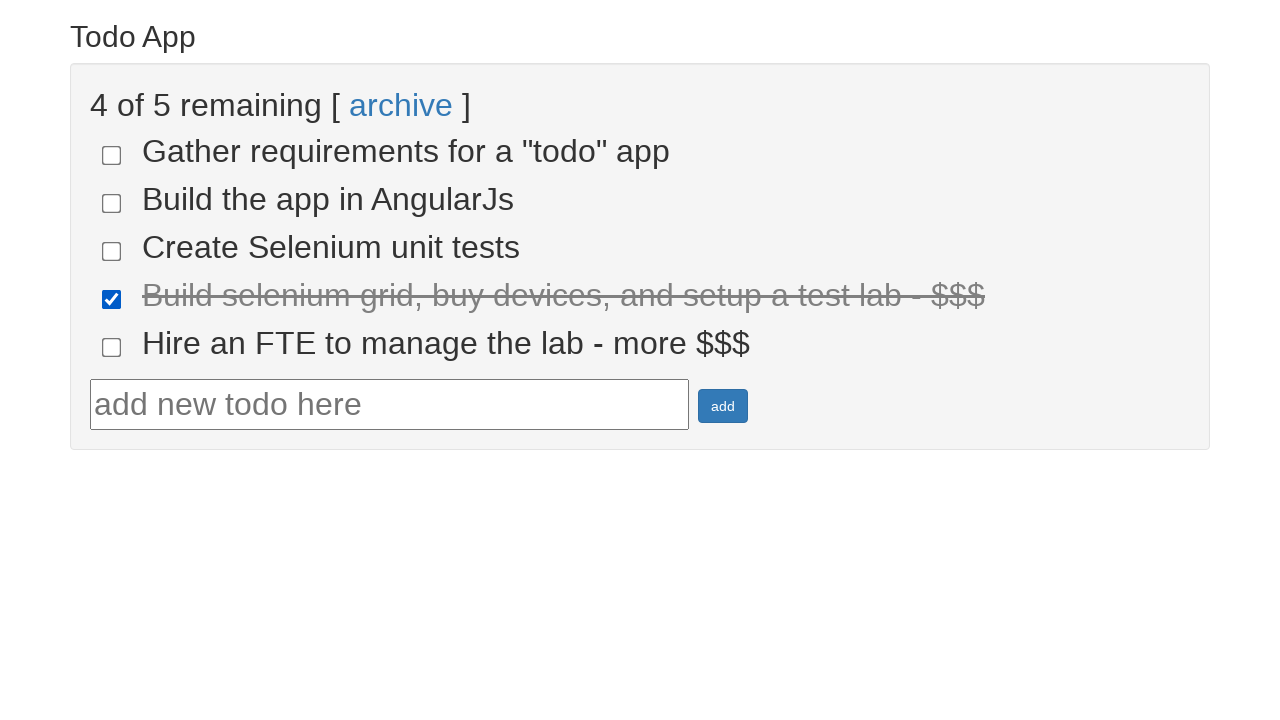

Checked off todo-5 at (112, 347) on input[name='todo-5']
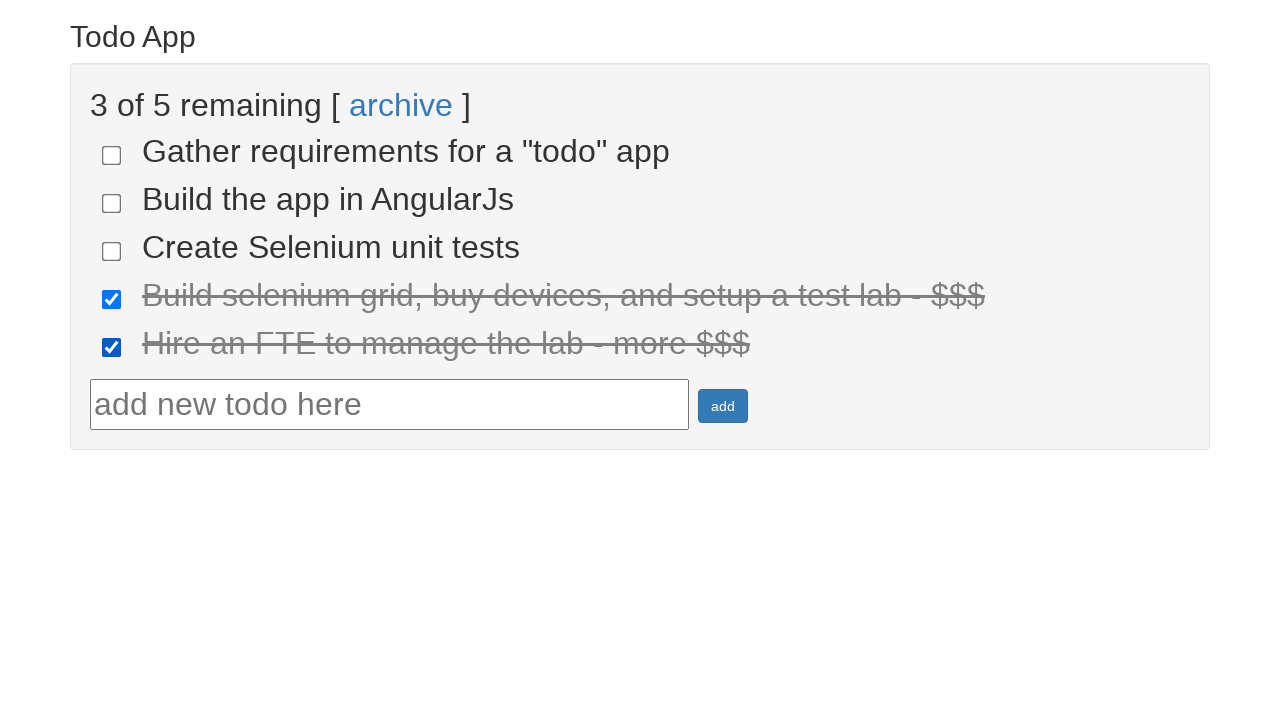

Verified 2 items are marked as done
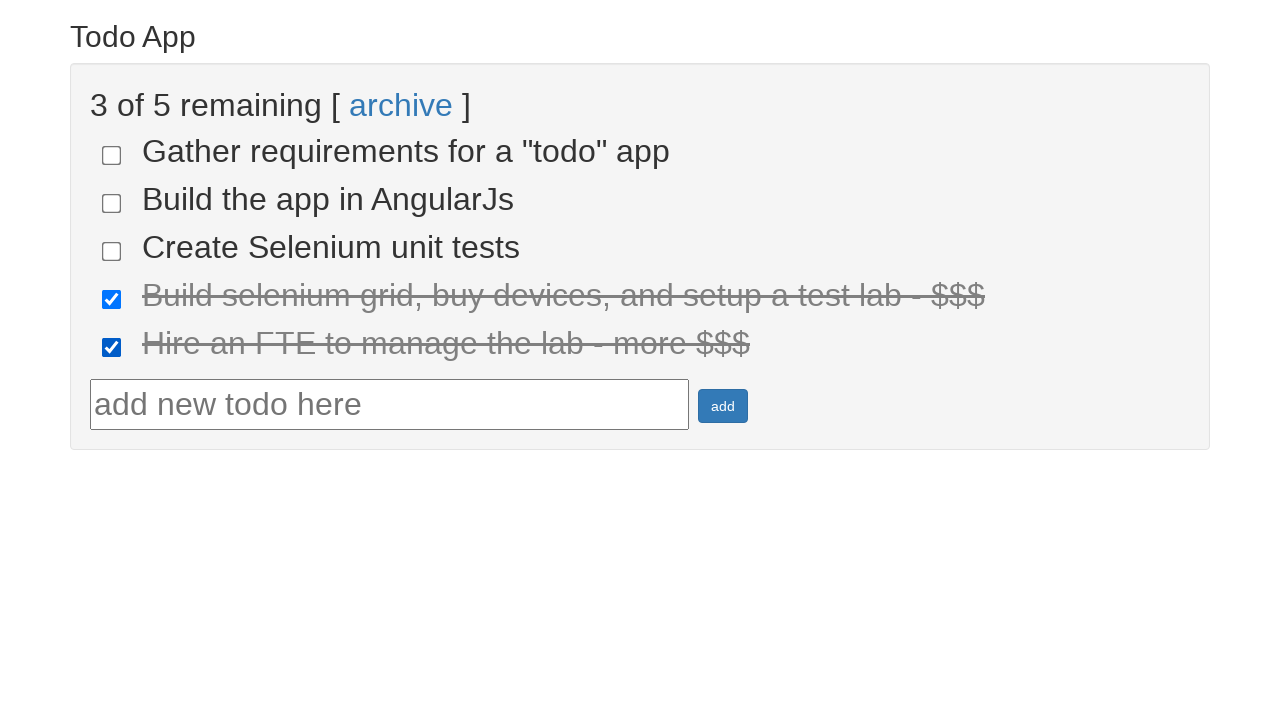

Clicked archive link to remove completed todos at (401, 105) on xpath=//*[@ng-click='todoList.archive()']
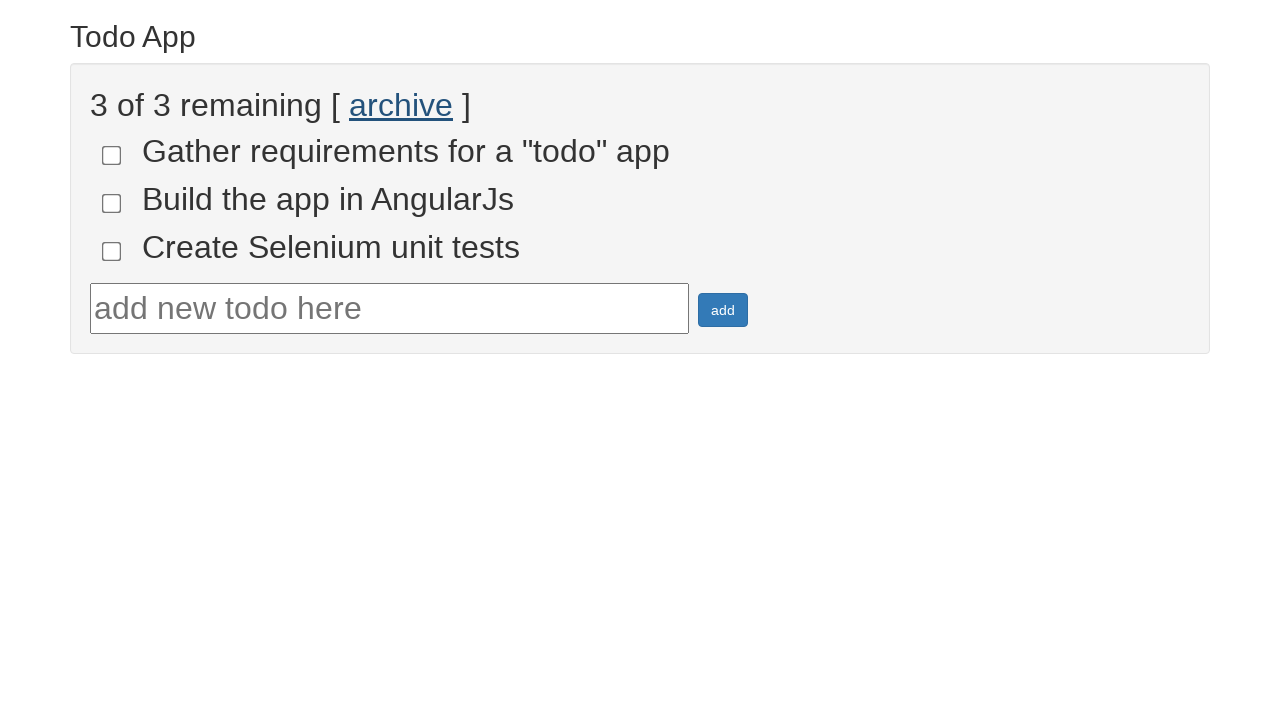

Filled task input field with 'New Task ' on #todotext
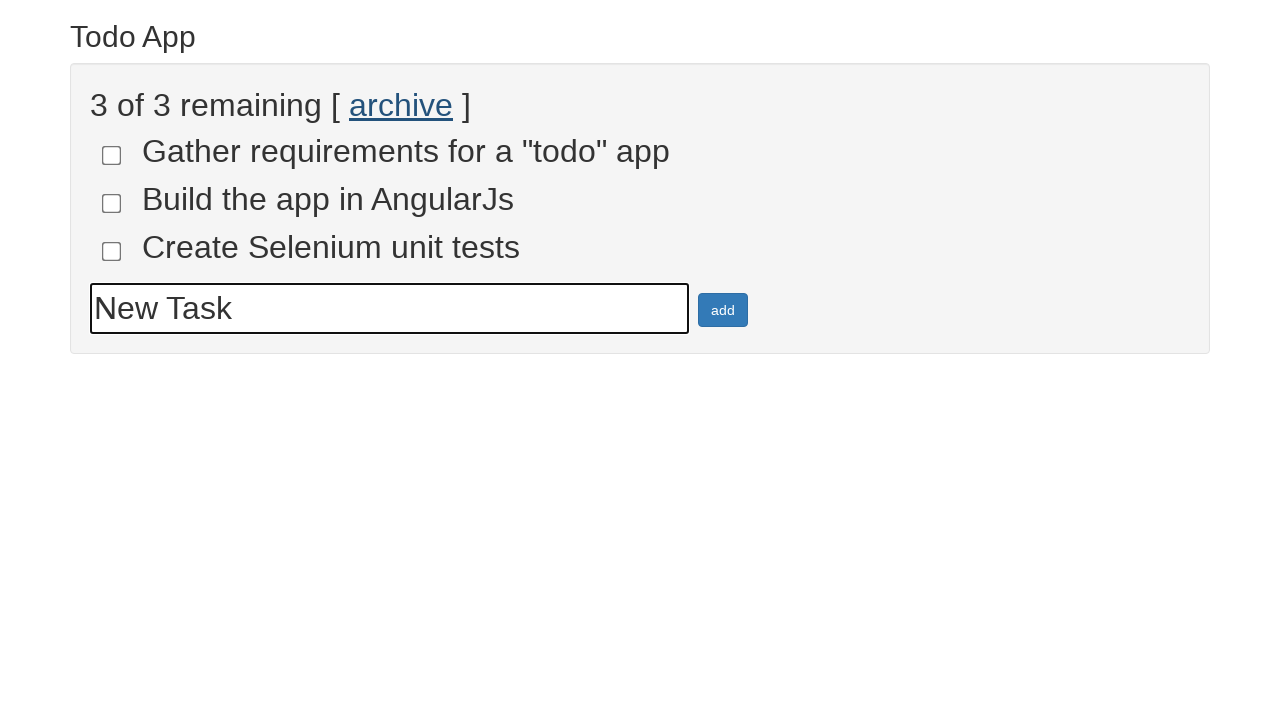

Pressed Enter to add new task on #todotext
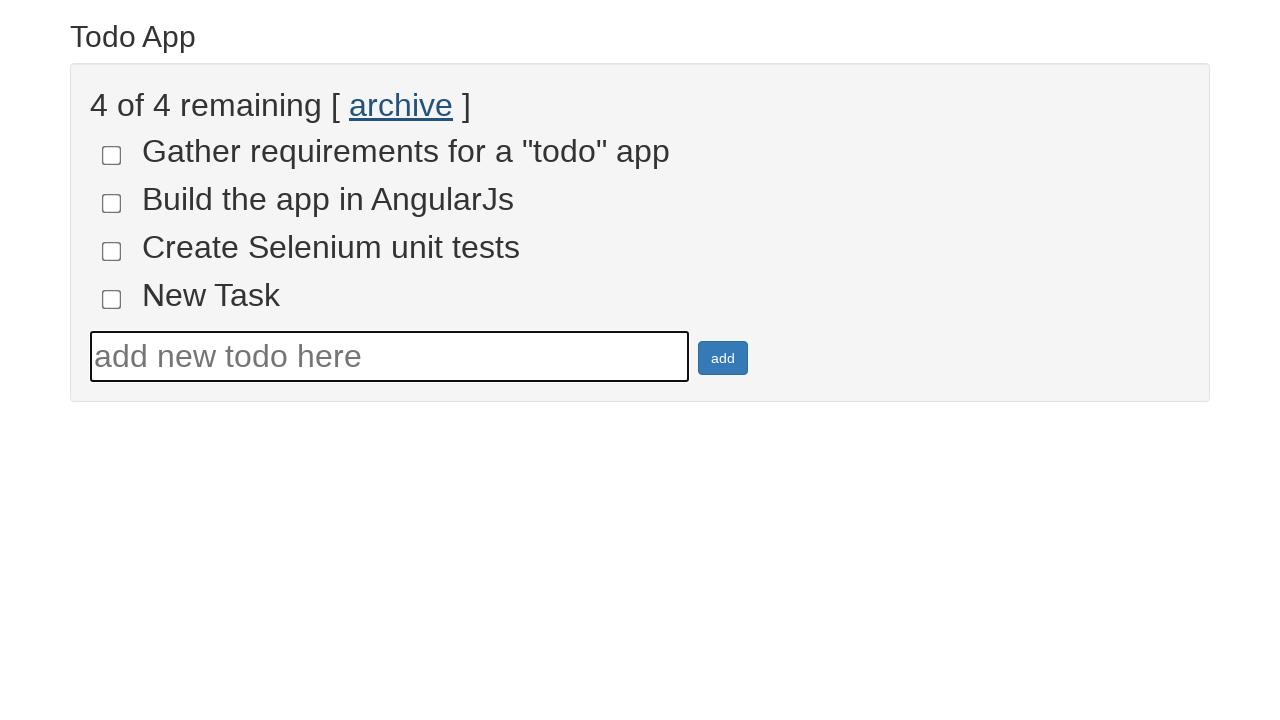

Verified todo list now has 4 items
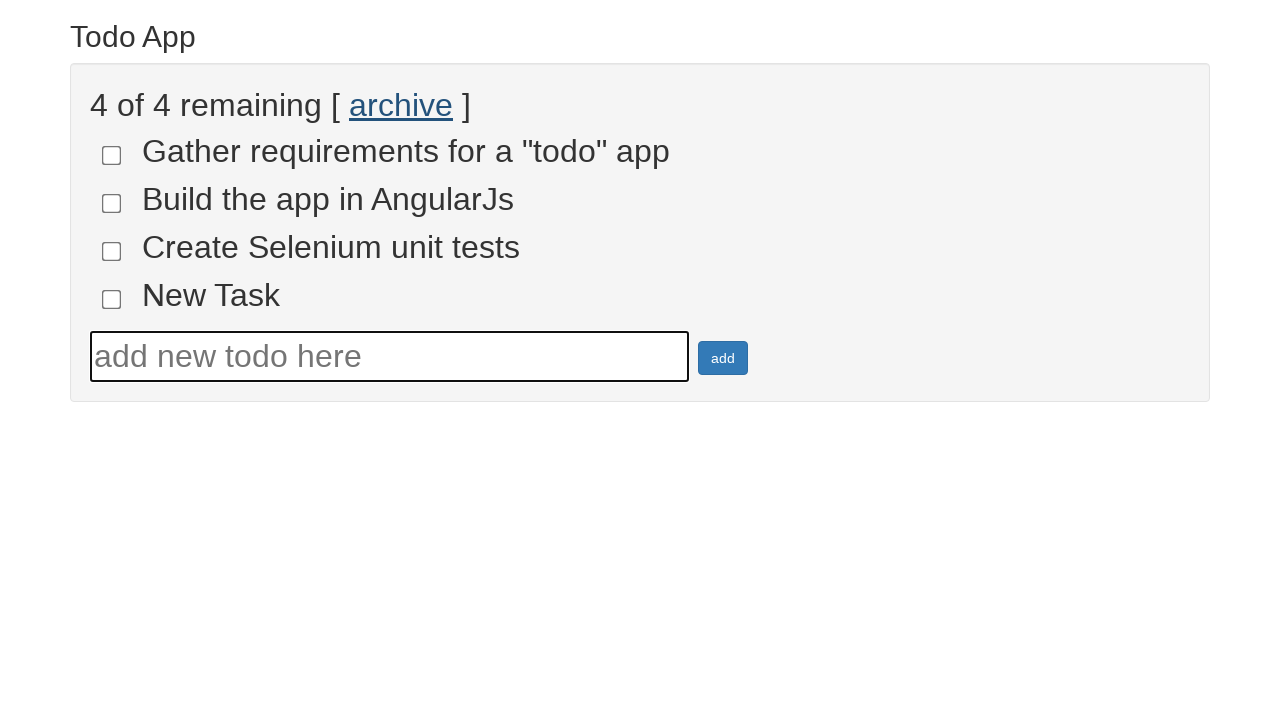

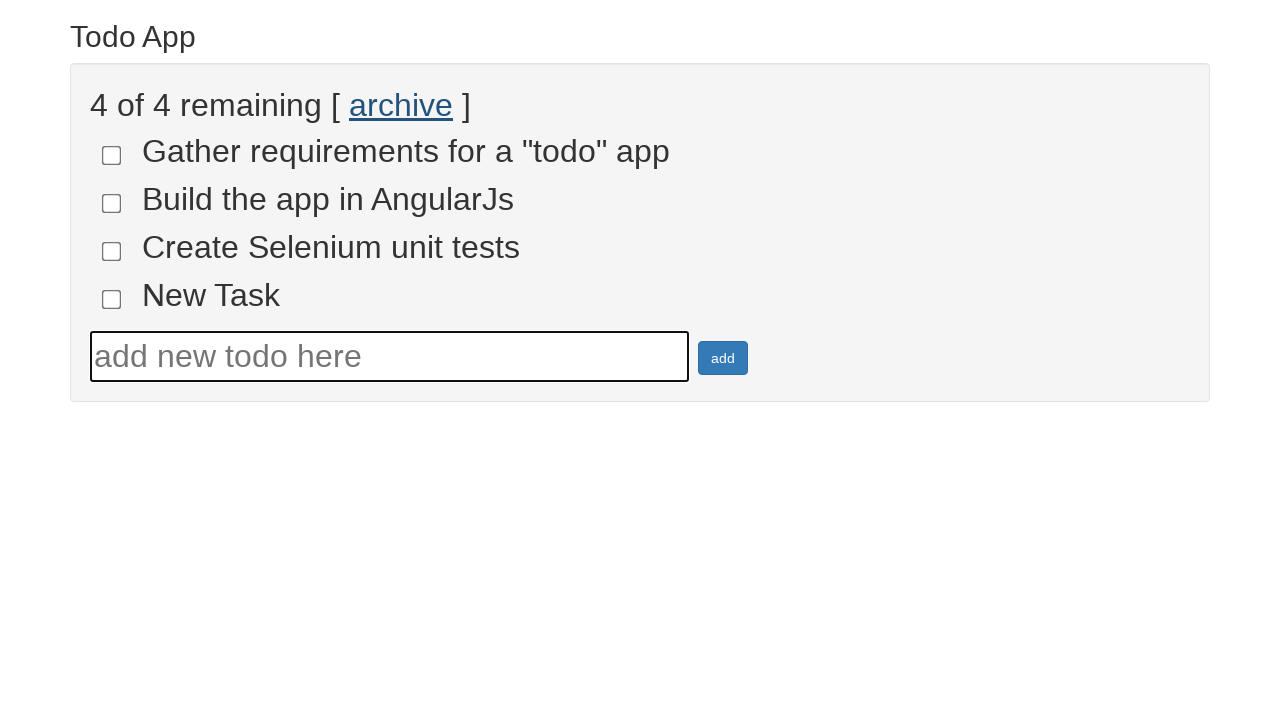